Tests registration form with invalid email format, verifying email validation error messages

Starting URL: https://alada.vn/tai-khoan/dang-ky.html

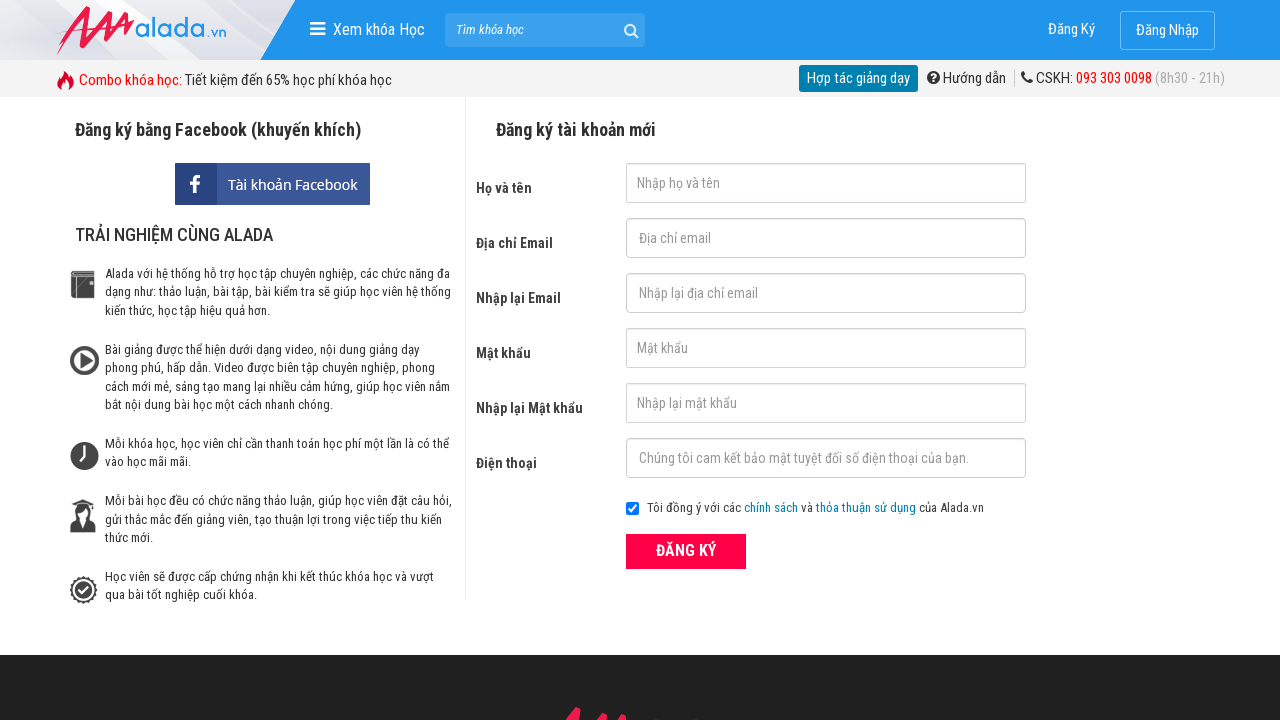

Filled first name field with 'Lina Smith' on #txtFirstname
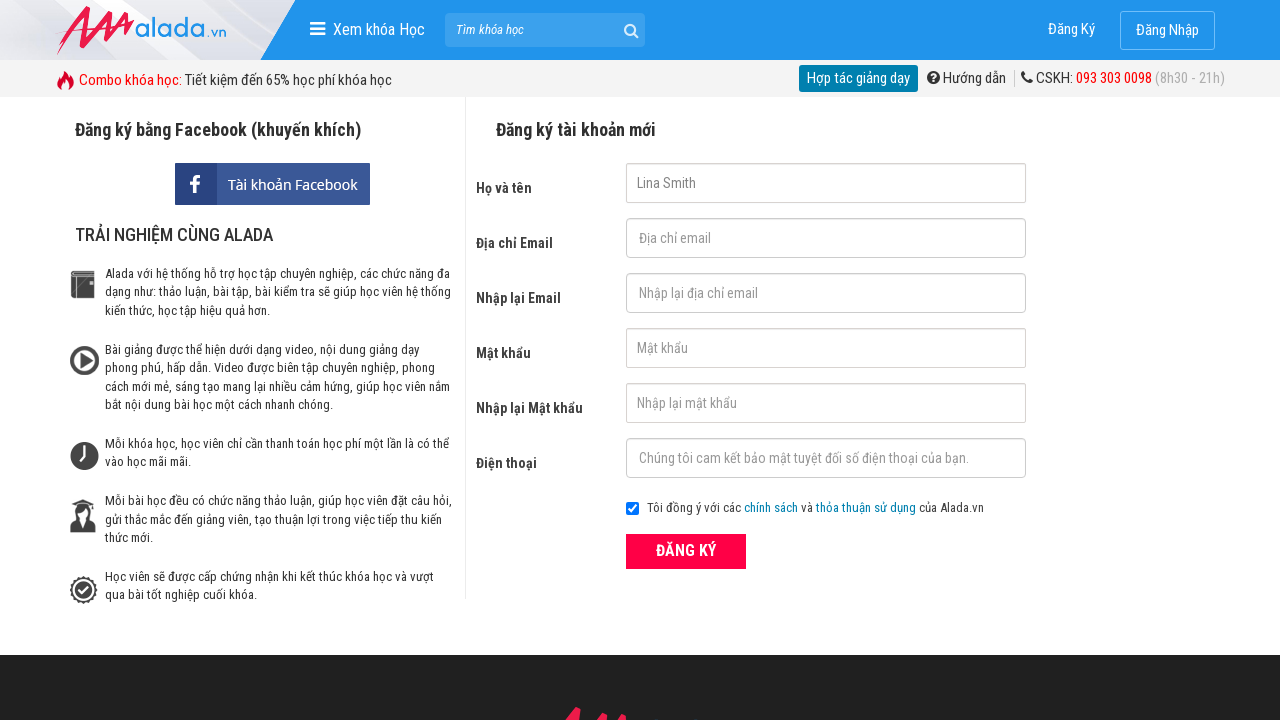

Filled email field with invalid format '123@123@123' on #txtEmail
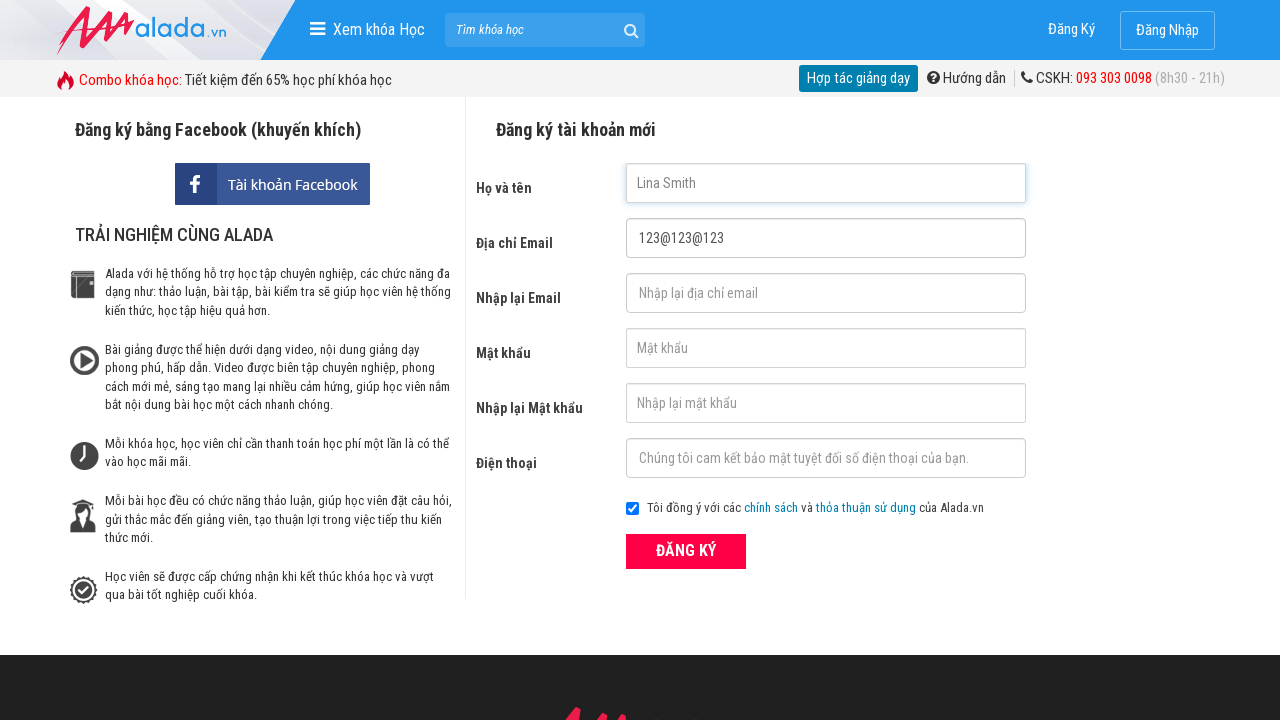

Filled confirm email field with invalid format '123@123@123' on #txtCEmail
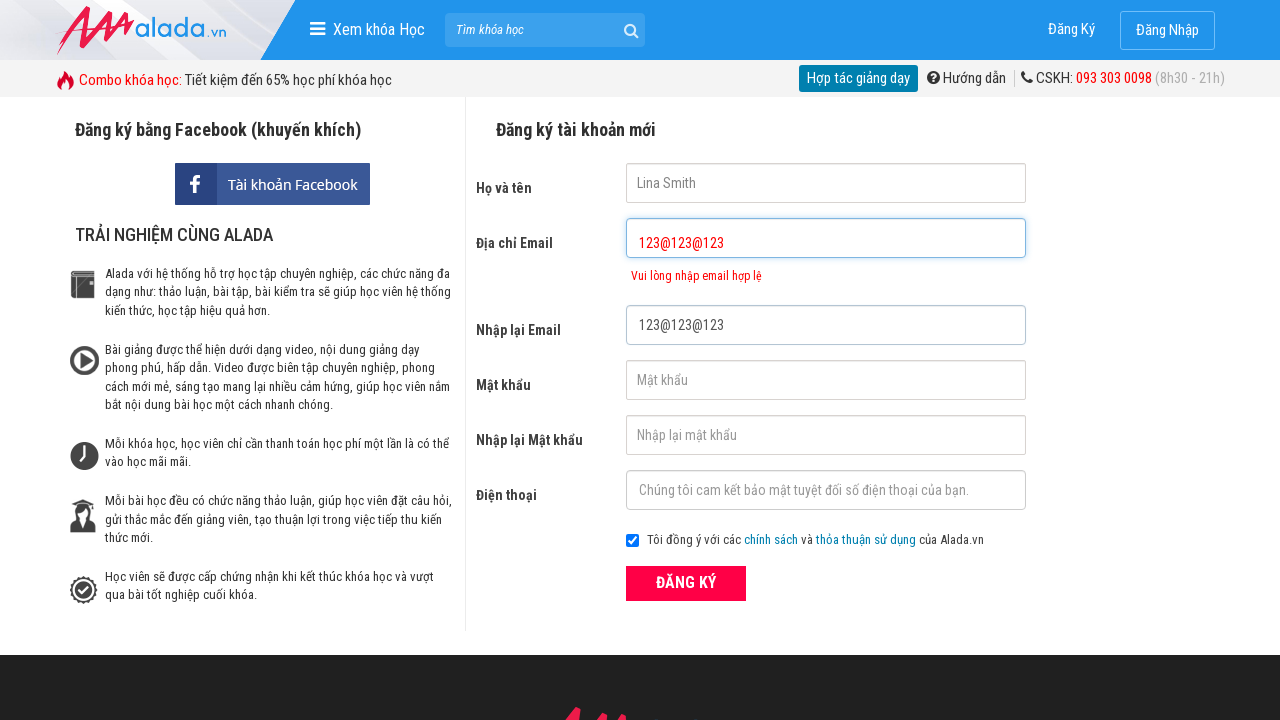

Filled password field with '123456' on #txtPassword
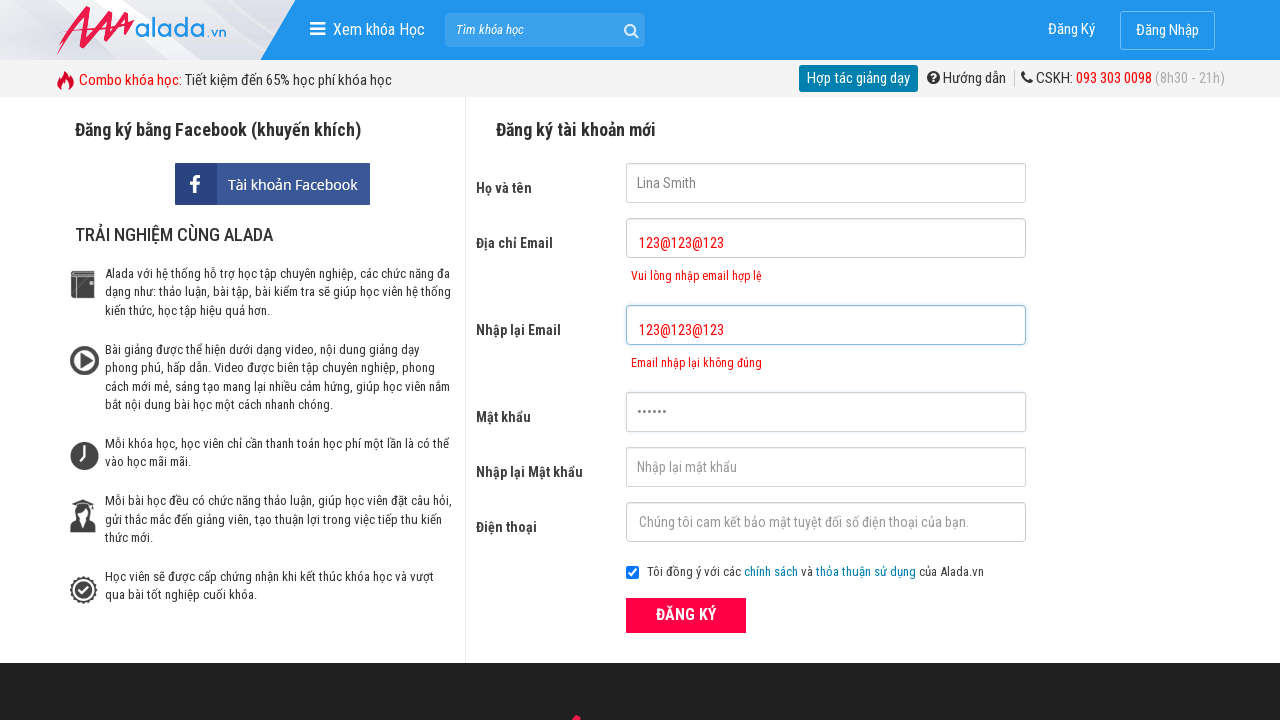

Filled confirm password field with '123456' on #txtCPassword
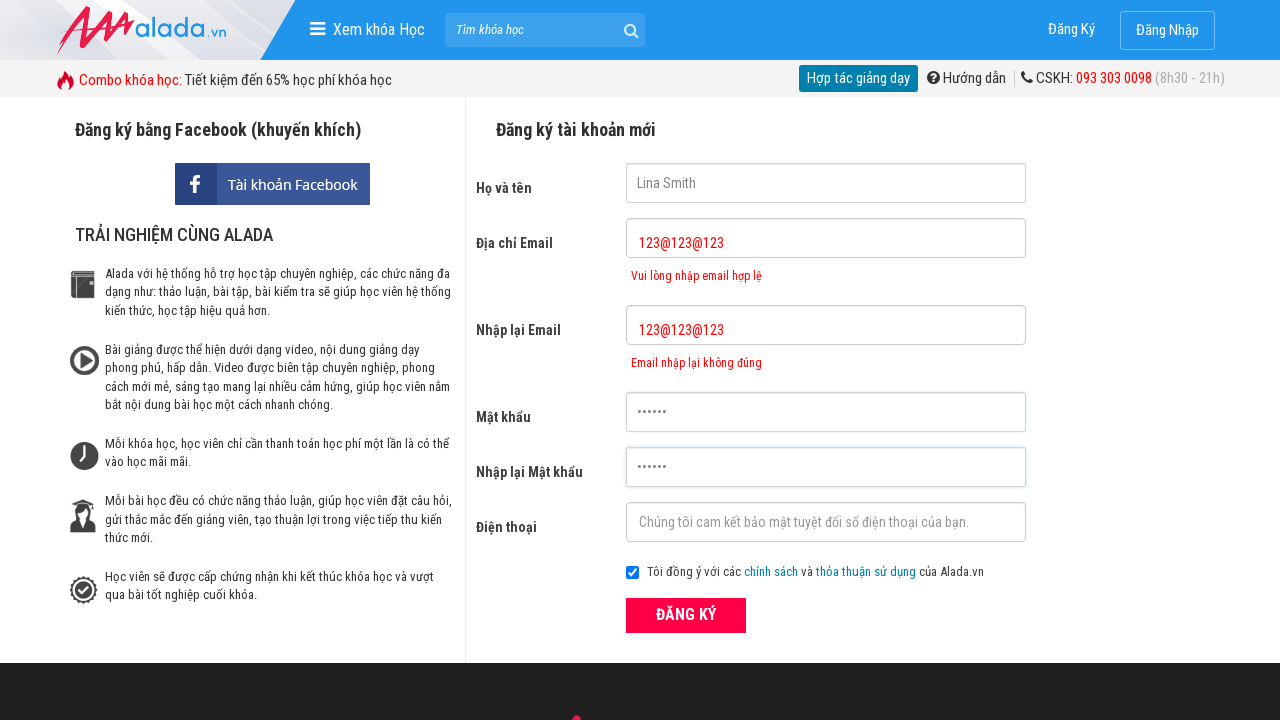

Filled phone field with '0987654321' on #txtPhone
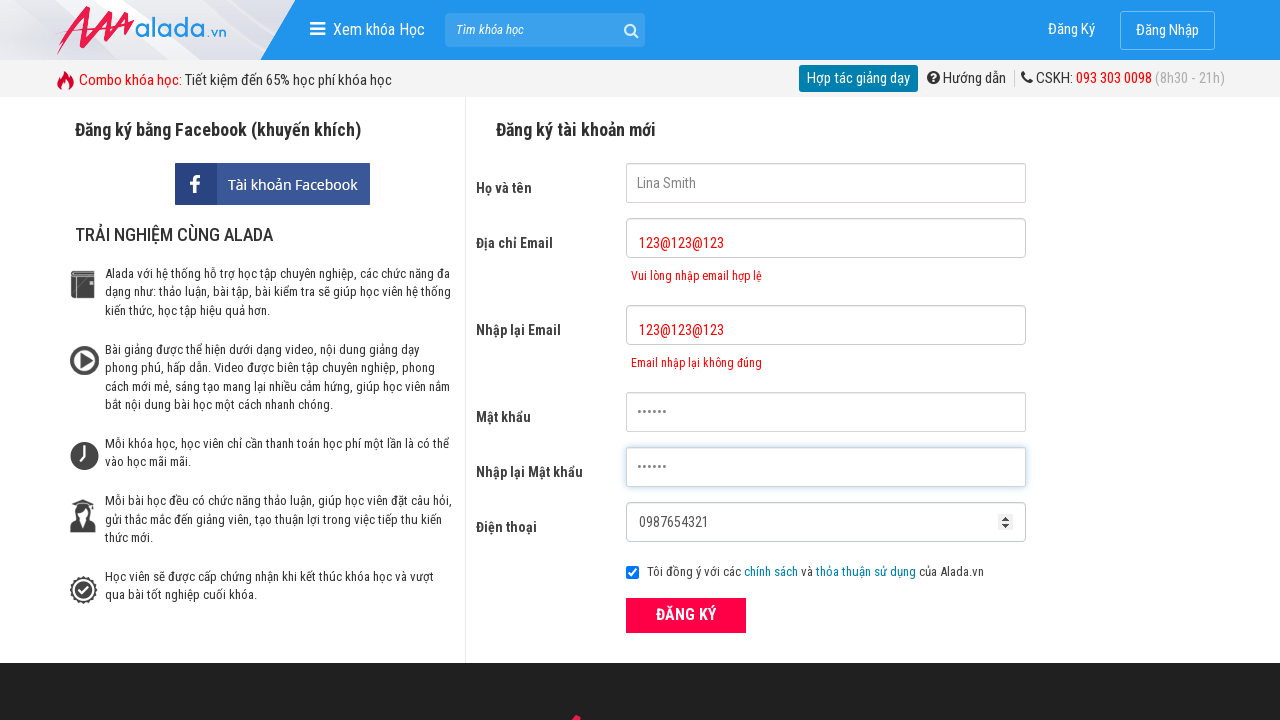

Clicked submit button to register with invalid email at (686, 615) on xpath=//button[@type='submit']
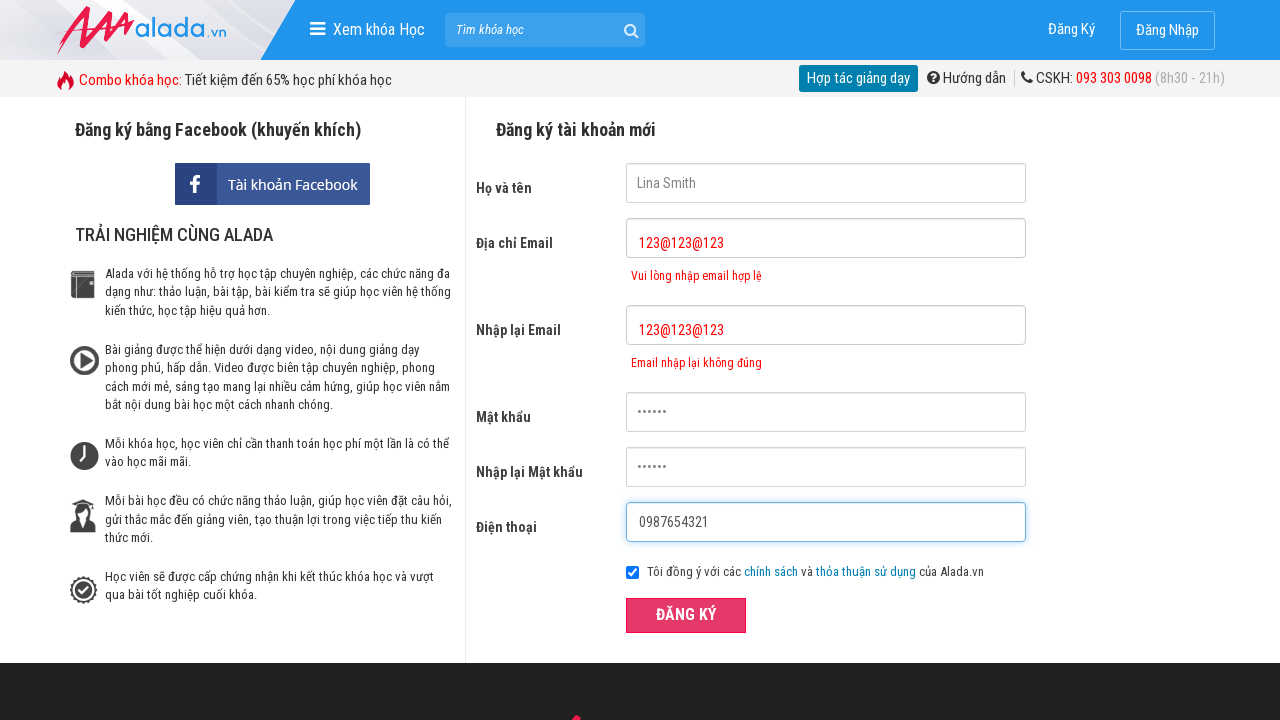

Email error message element appeared
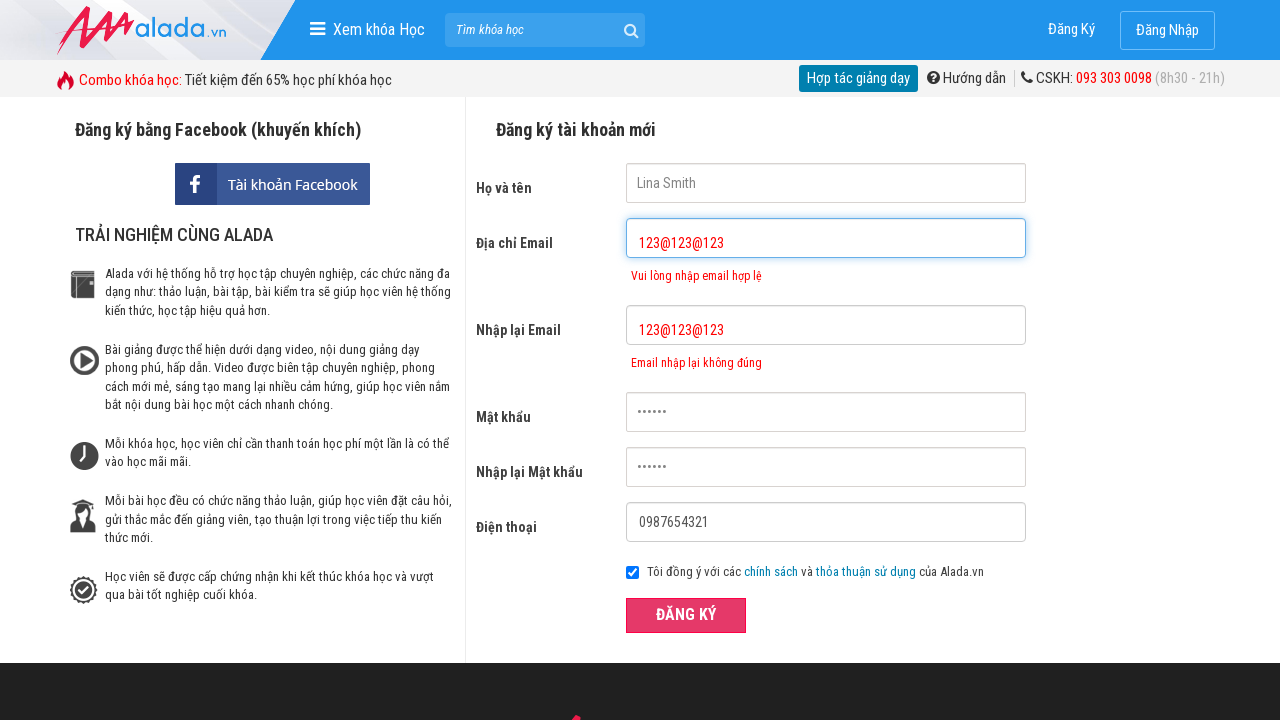

Verified email validation error message 'Vui lòng nhập email hợp lệ'
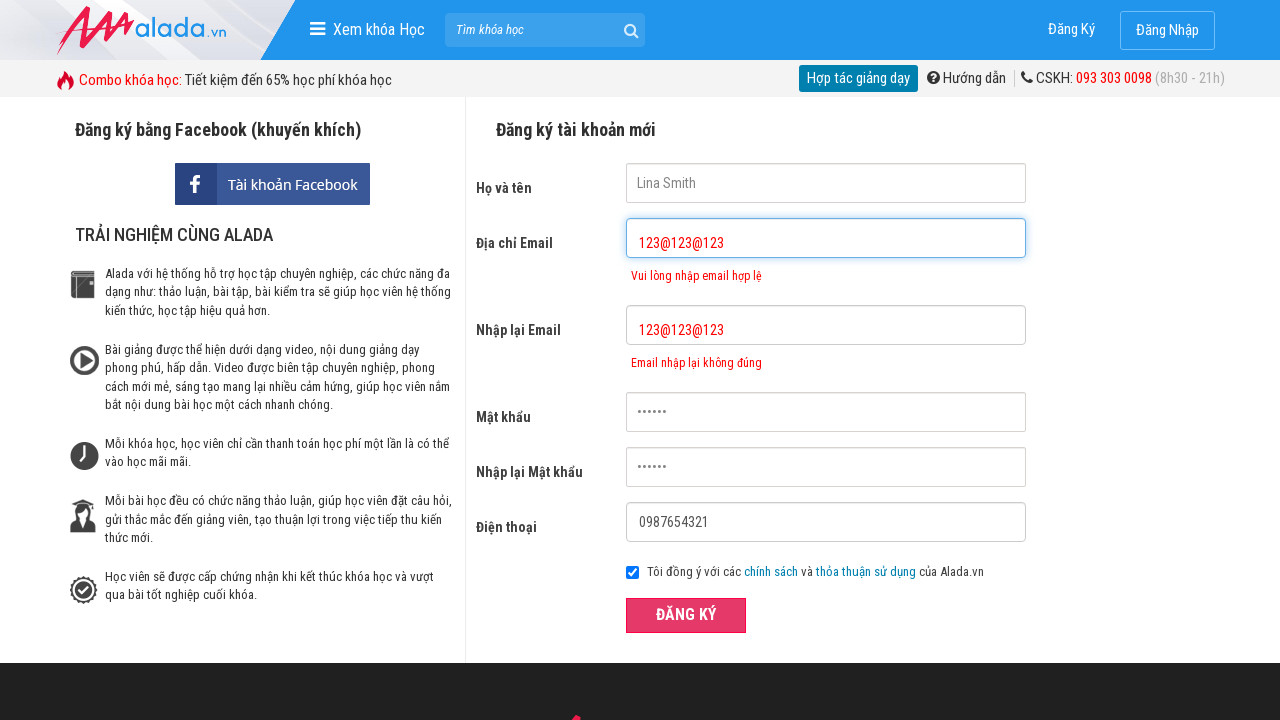

Verified confirm email validation error message 'Email nhập lại không đúng'
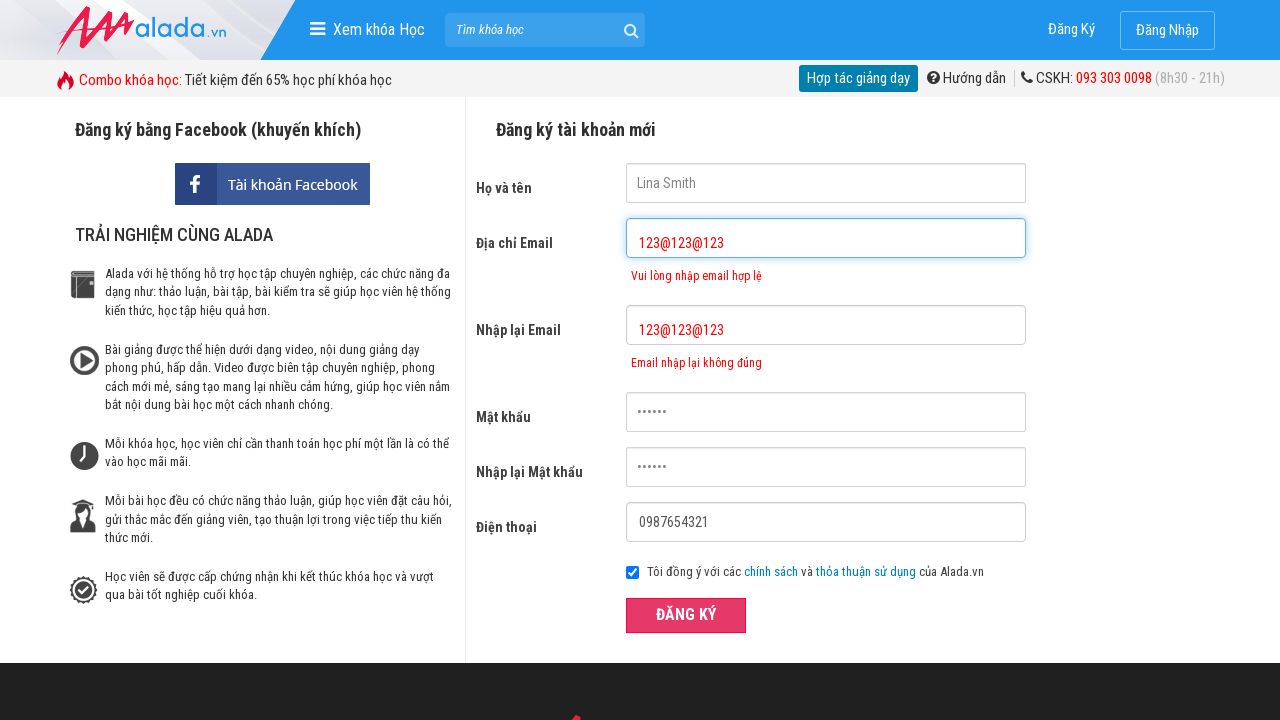

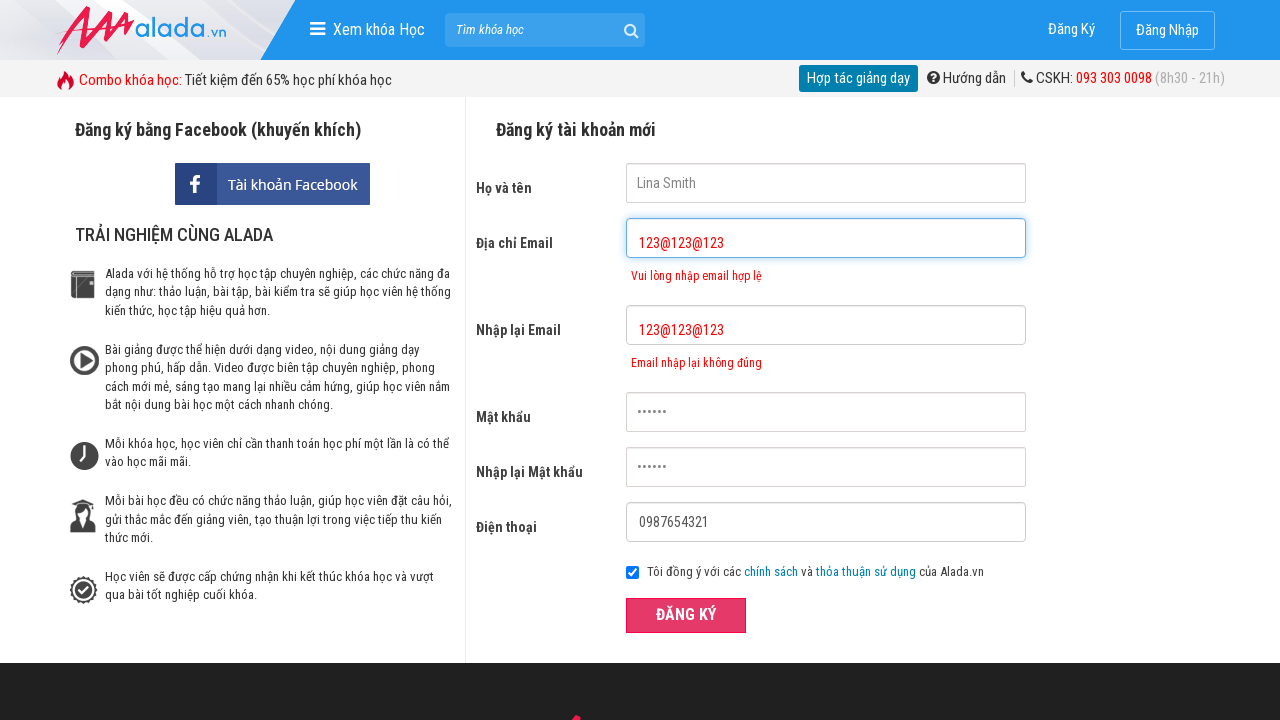